Tests interaction with three types of JavaScript alerts - simple alert, confirm alert, and prompt alert - by triggering each and dismissing them

Starting URL: http://demo.automationtesting.in/Alerts.html

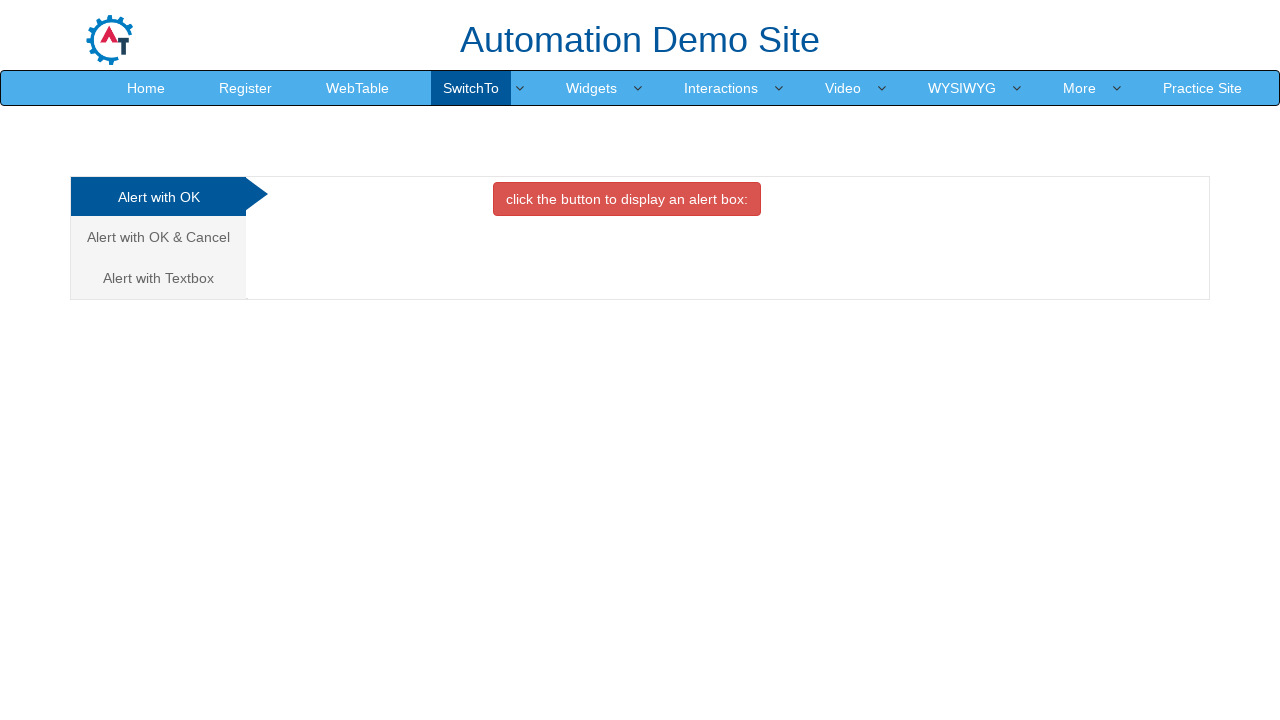

Clicked simple alert button at (627, 199) on xpath=//button[@onclick='alertbox()']
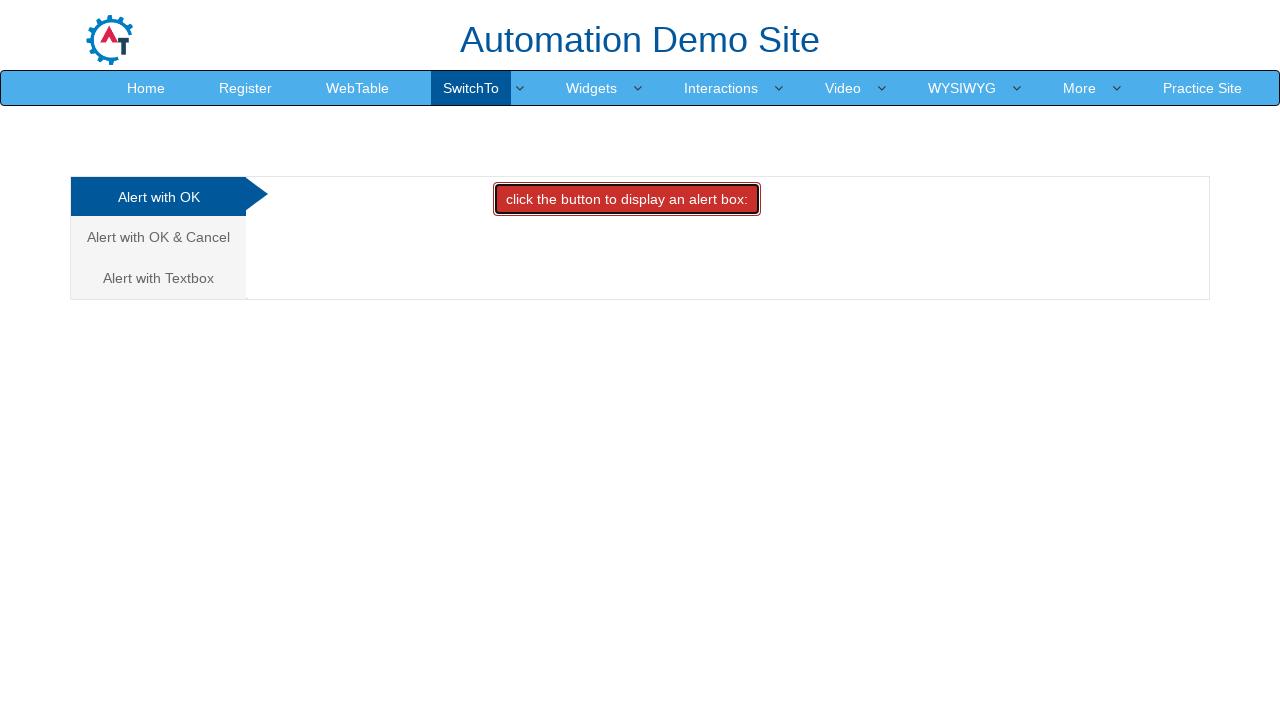

Set up dialog handler to dismiss alerts
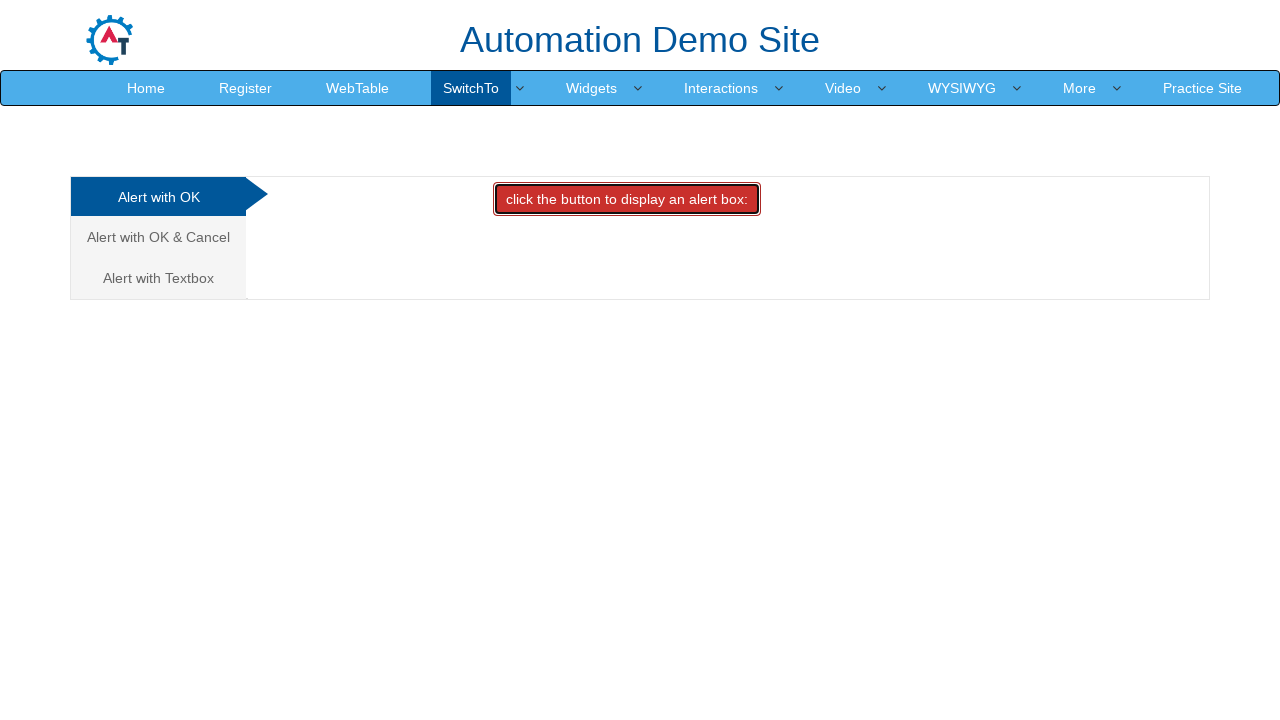

Navigated to confirm alert section at (158, 237) on (//a[@class='analystic'])[2]
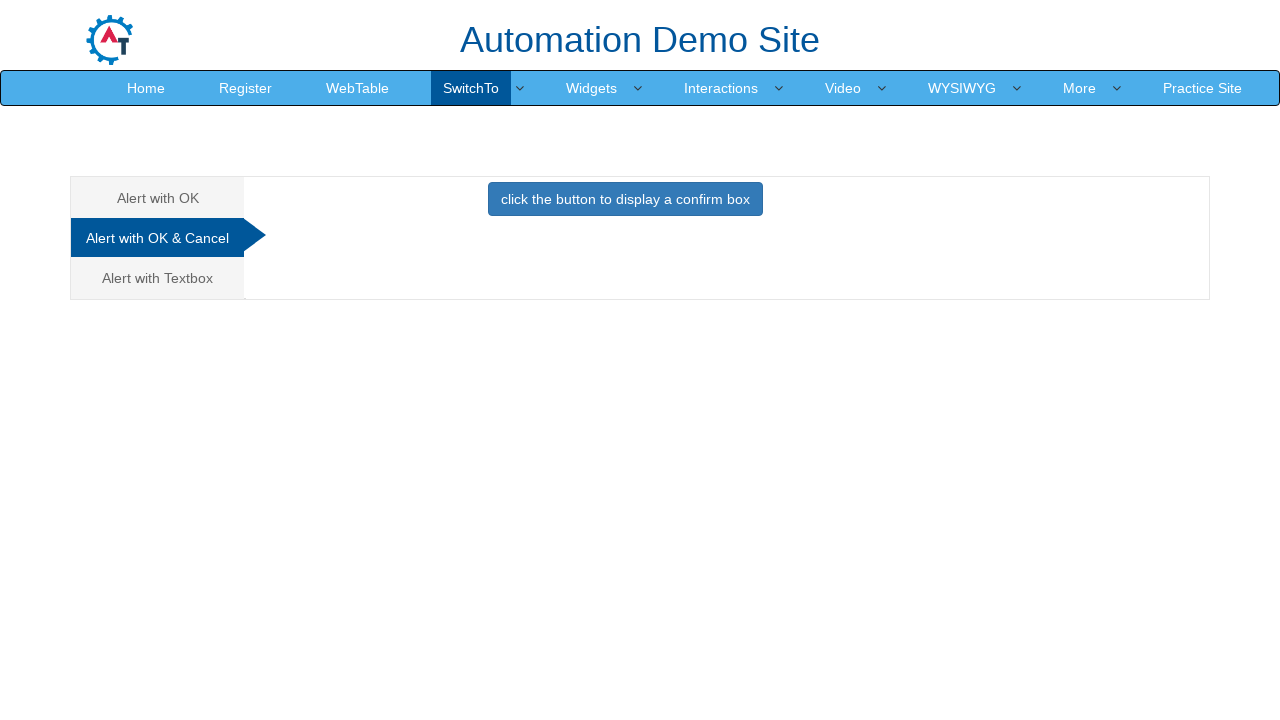

Clicked confirm alert button at (625, 199) on xpath=//button[@onclick='confirmbox()']
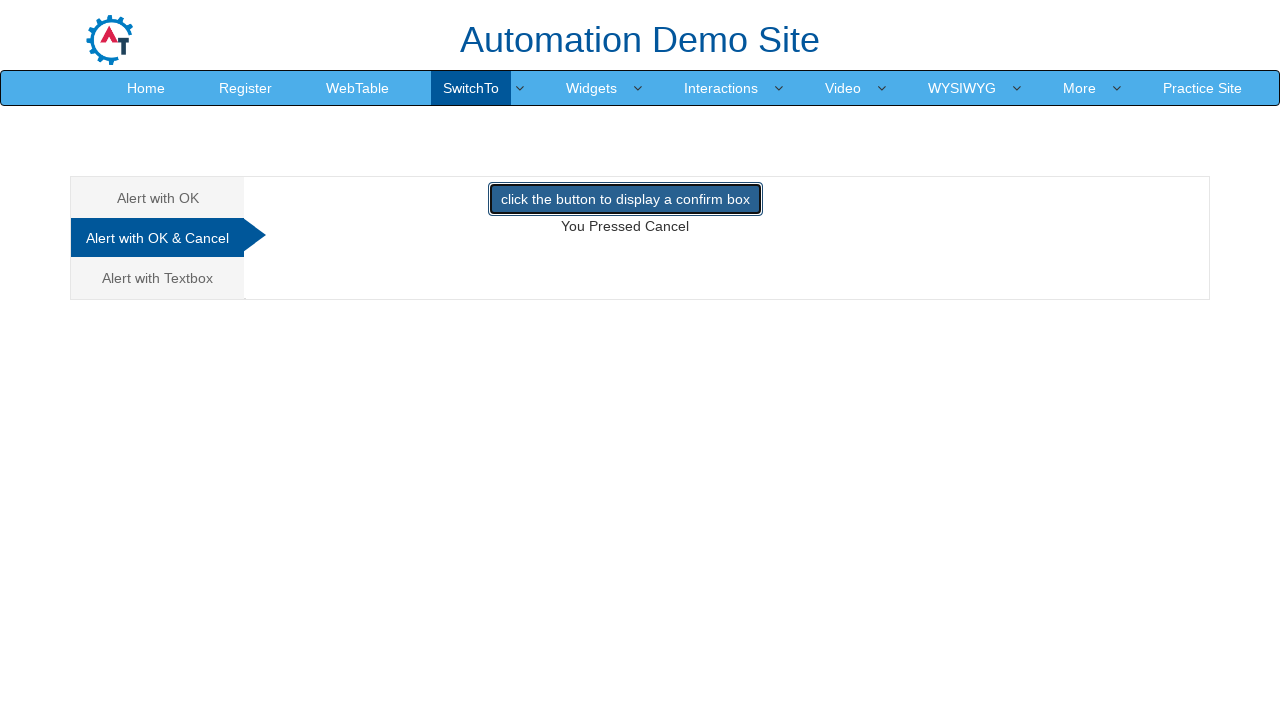

Confirm alert dismissed by handler
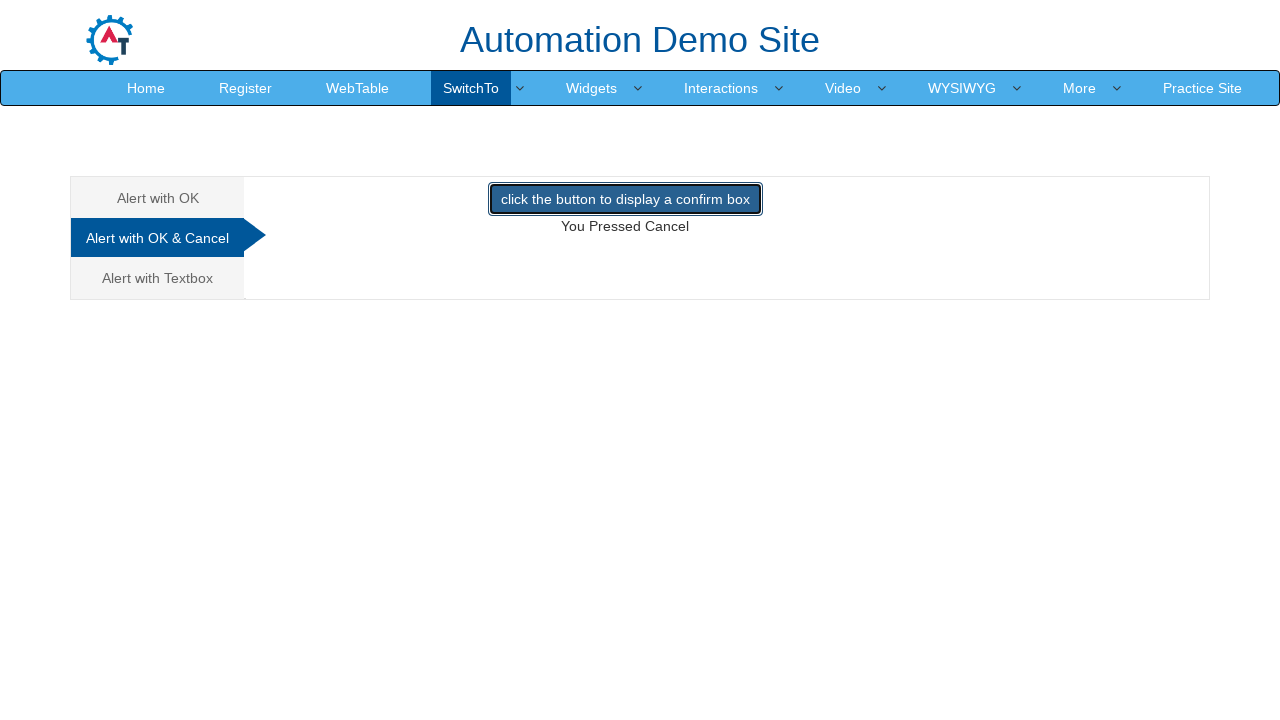

Navigated to prompt alert section at (158, 278) on (//a[@class='analystic'])[3]
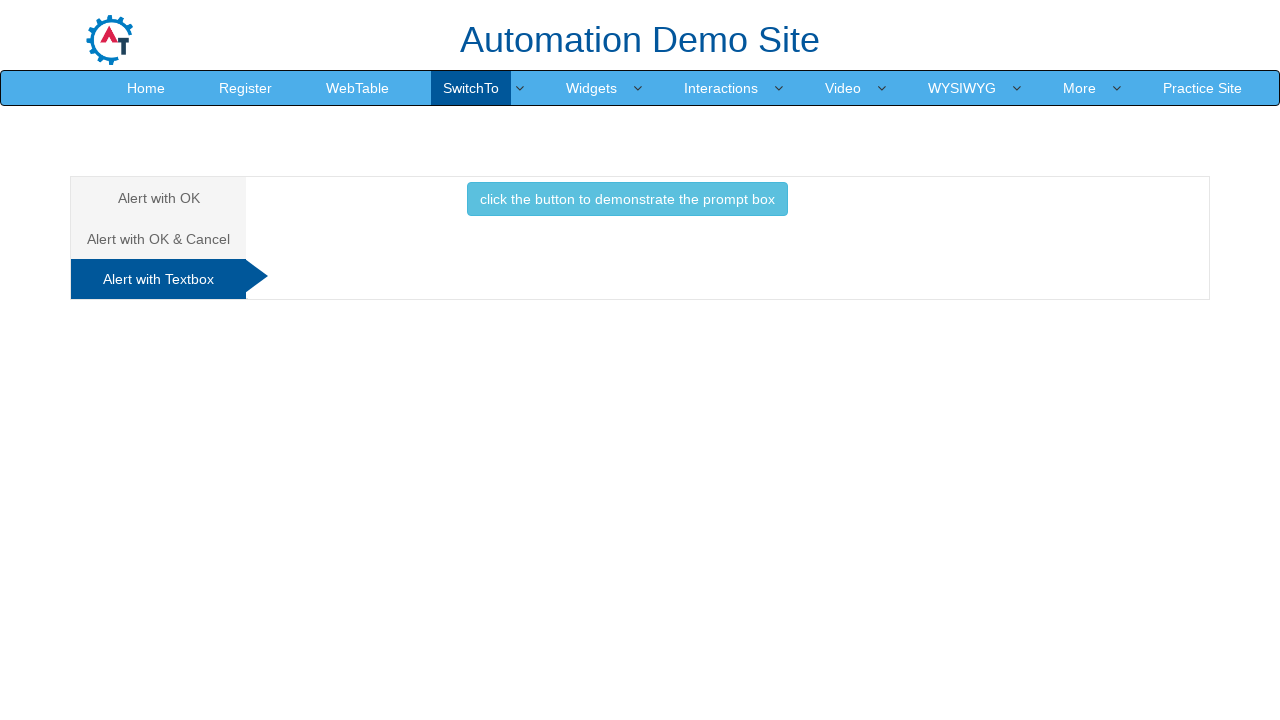

Clicked prompt alert button at (627, 199) on xpath=//button[@onclick='promptbox()']
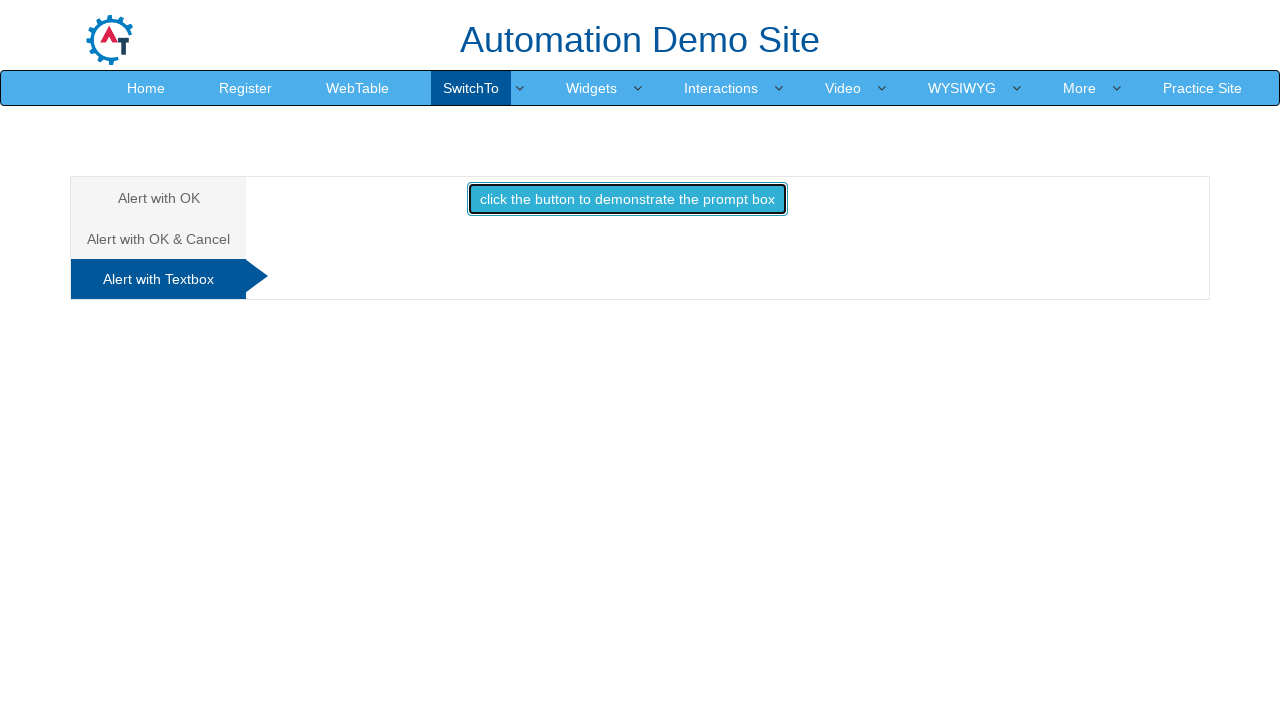

Submitted prompt alert with text 'i am a tester'
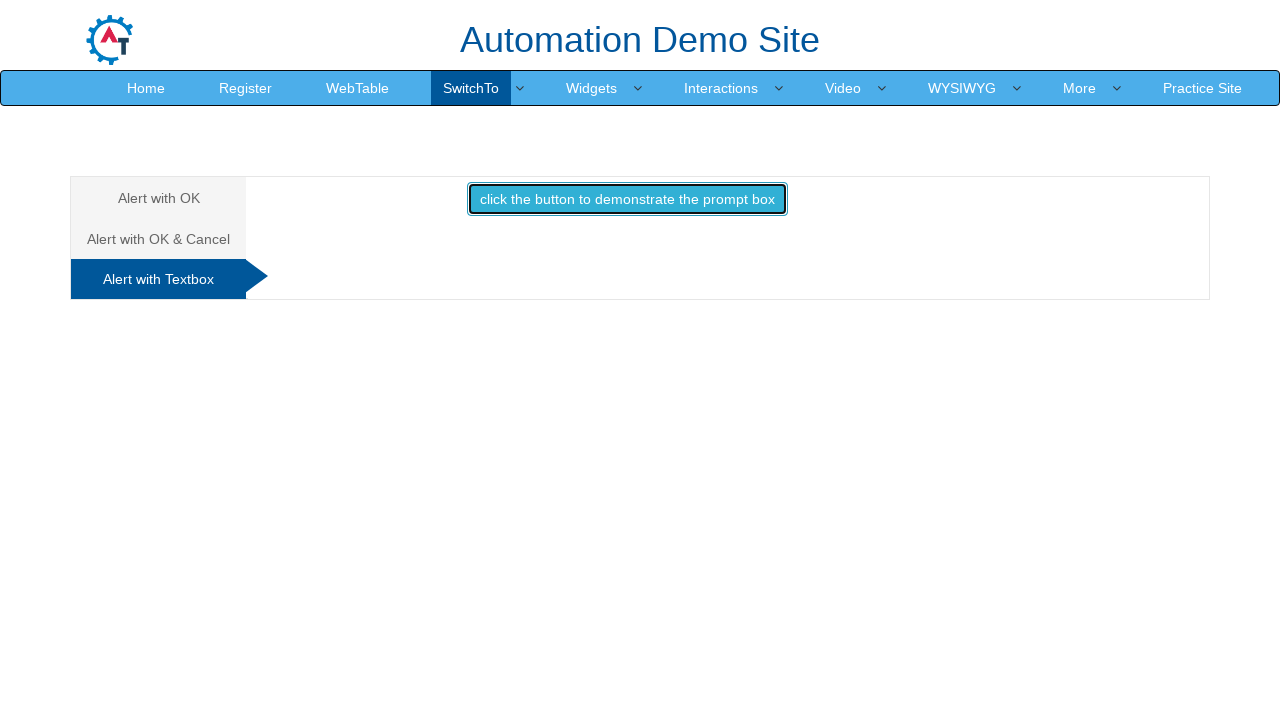

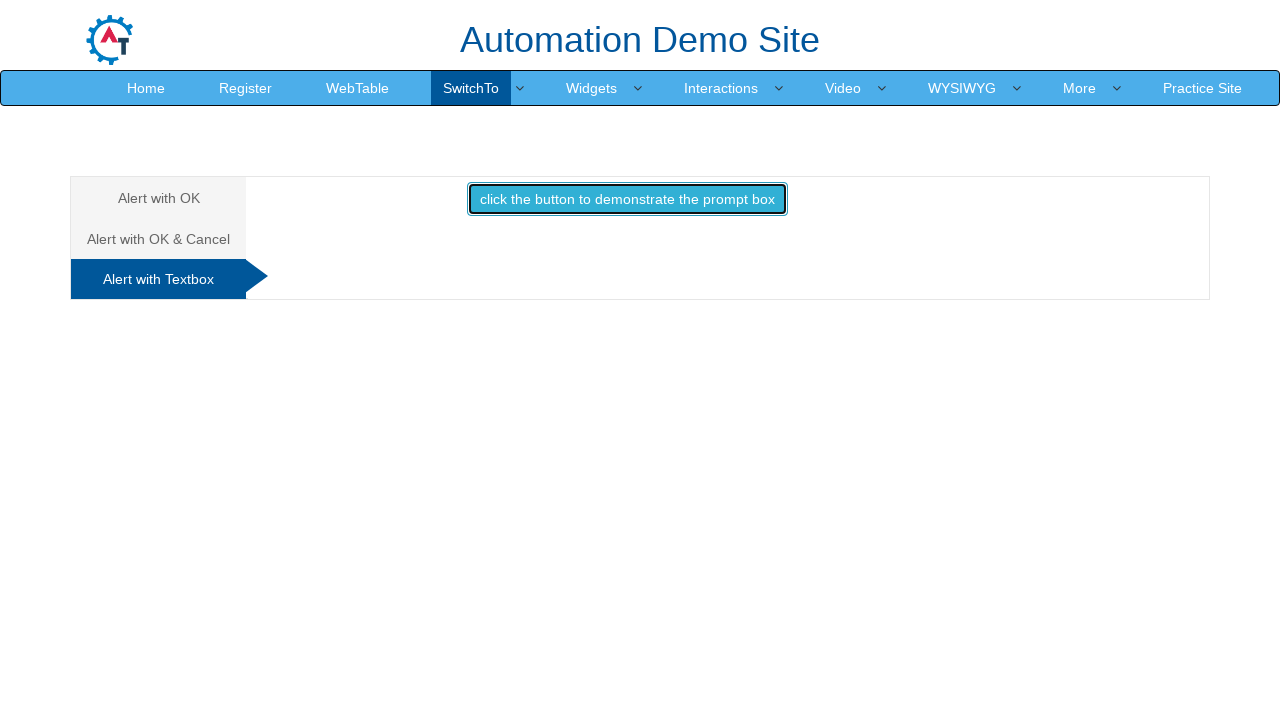